Tests the search functionality on the Python.org website by searching for "pycon" and verifying that results are found.

Starting URL: http://www.python.org

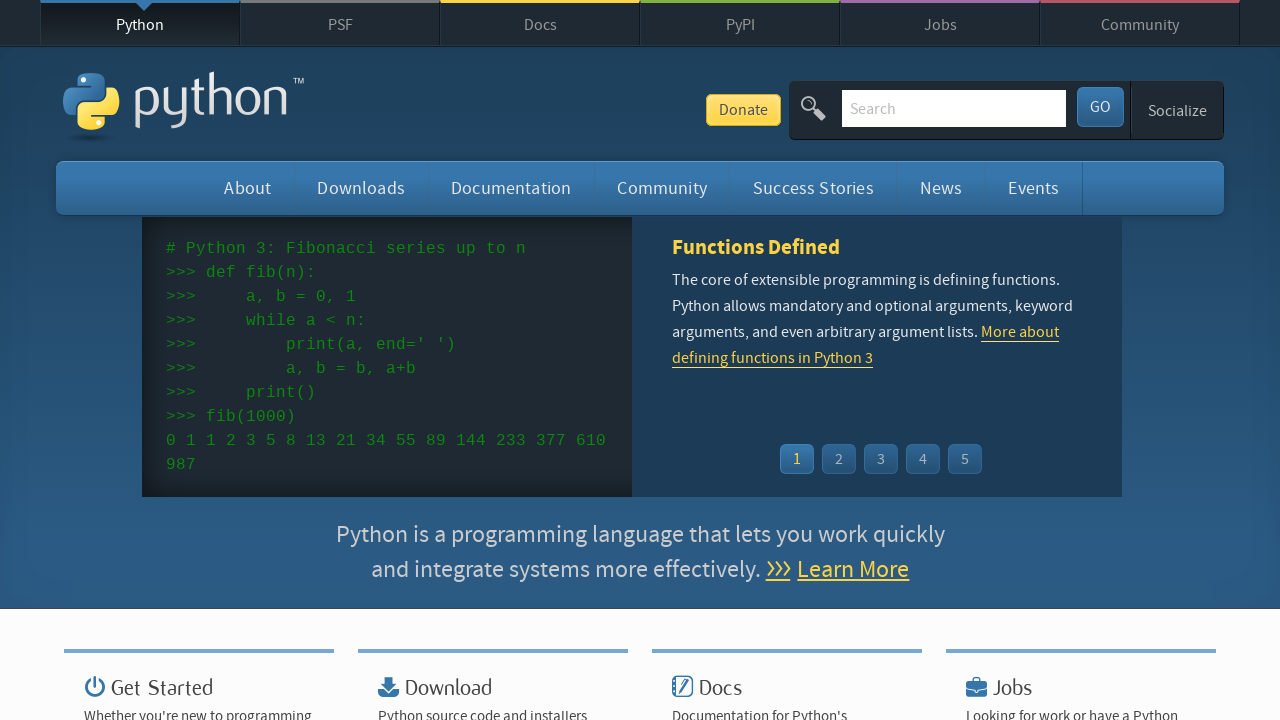

Verified 'Python' is in page title
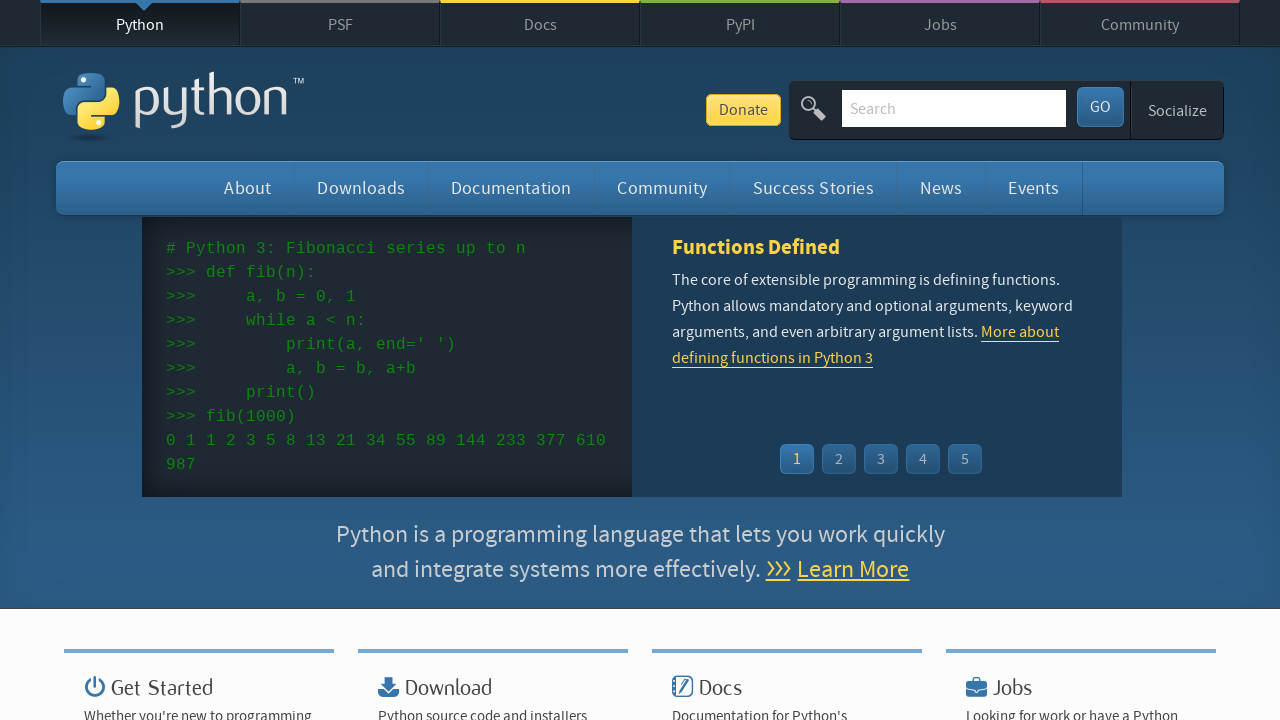

Filled search field with 'pycon' on input[name='q']
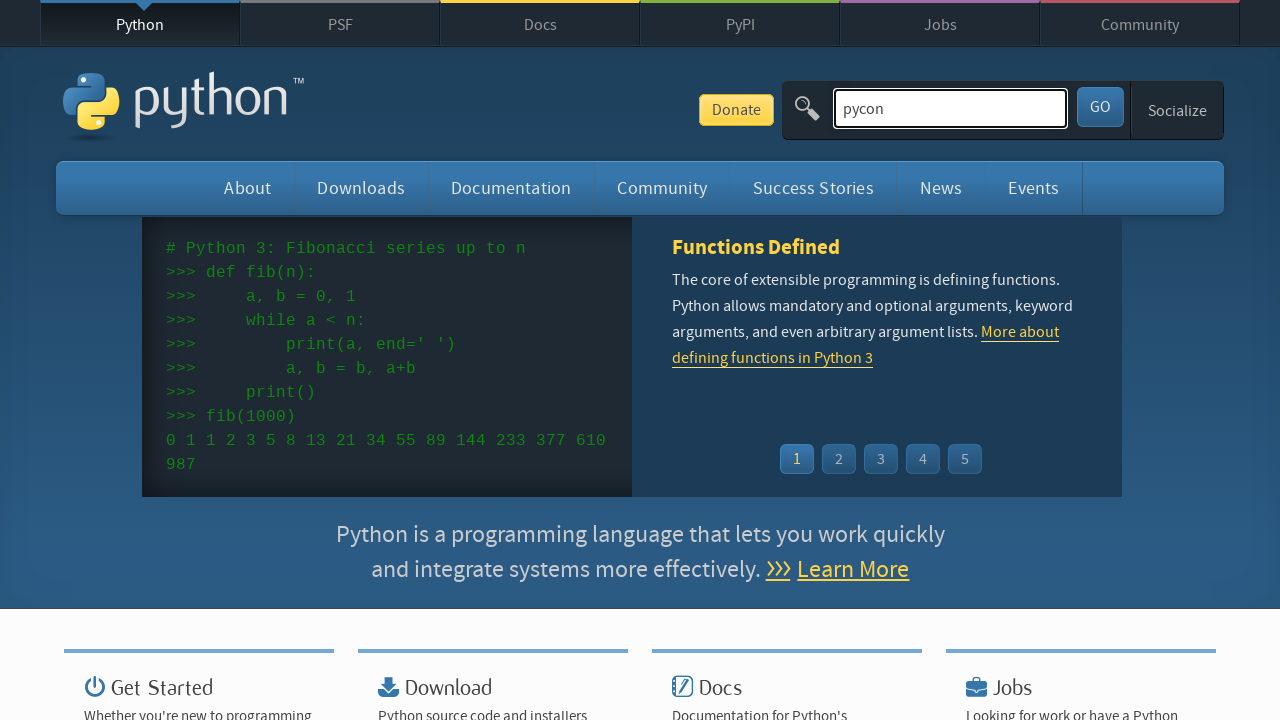

Pressed Enter to submit search query on input[name='q']
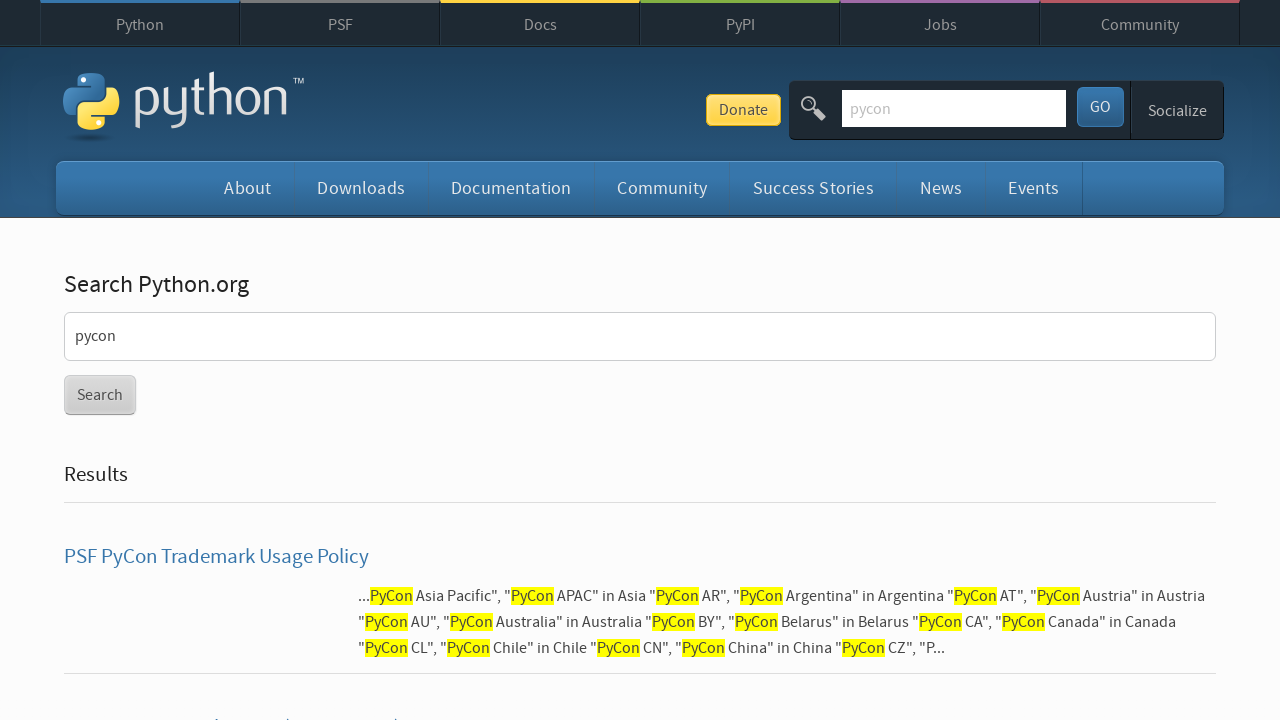

Waited for page to reach networkidle state
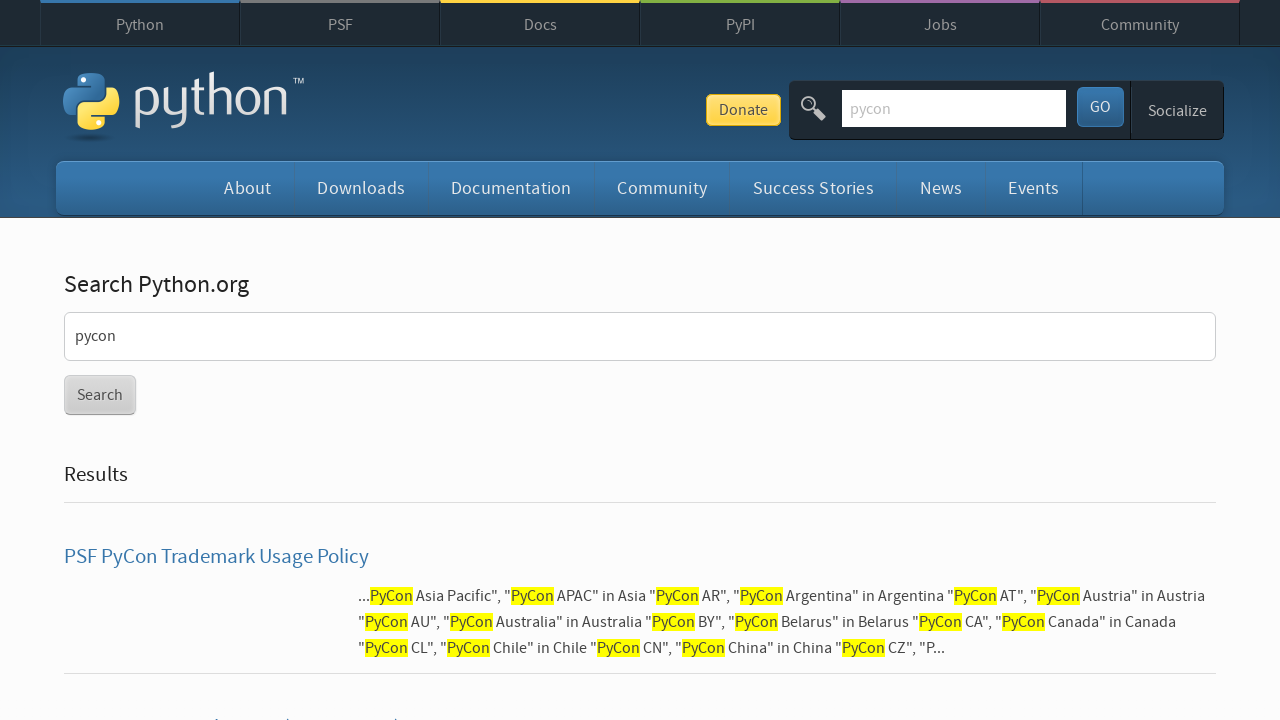

Verified search results were found (no 'No results found.' message)
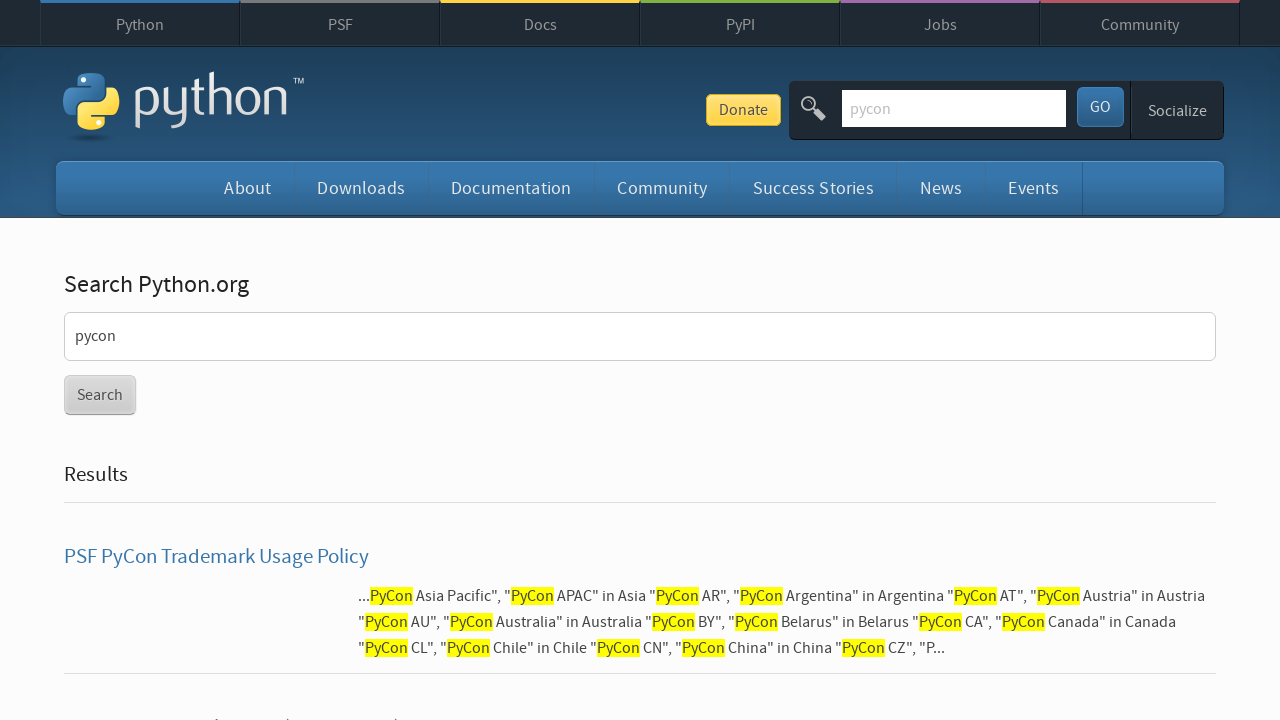

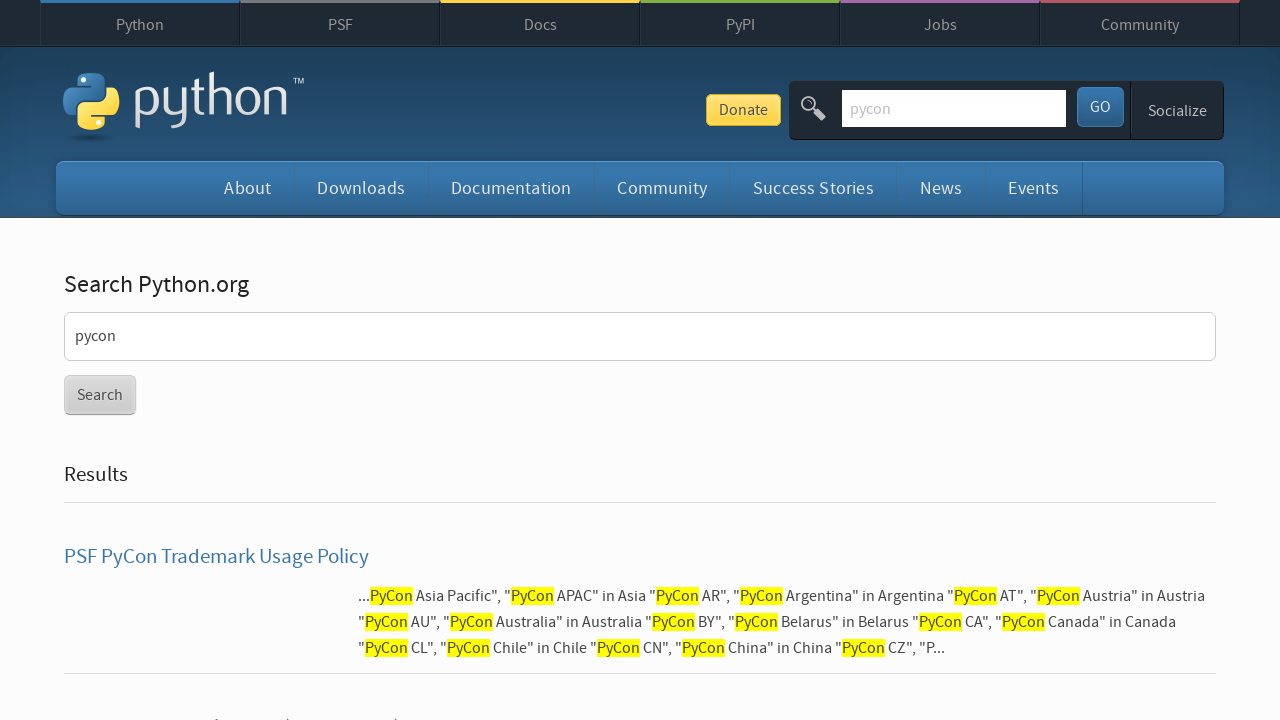